Tests marking individual todo items as complete using their checkboxes

Starting URL: https://demo.playwright.dev/todomvc

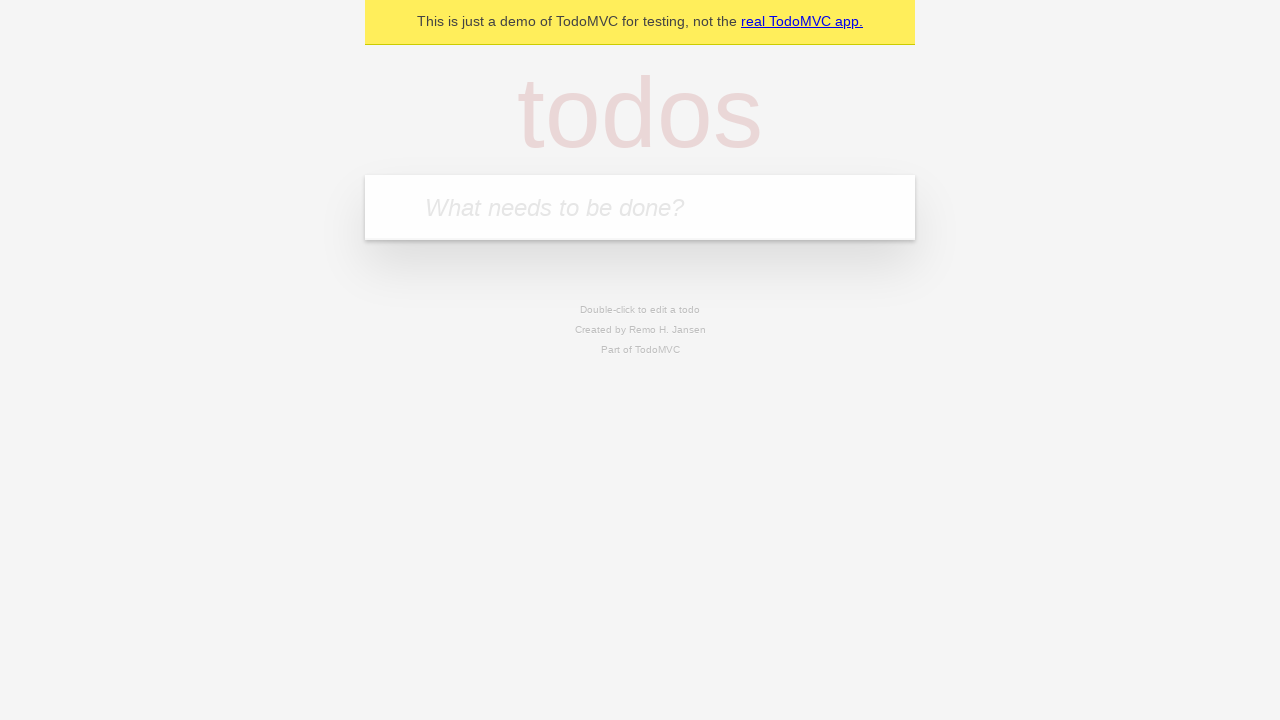

Filled todo input field with 'buy some cheese' on internal:attr=[placeholder="What needs to be done?"i]
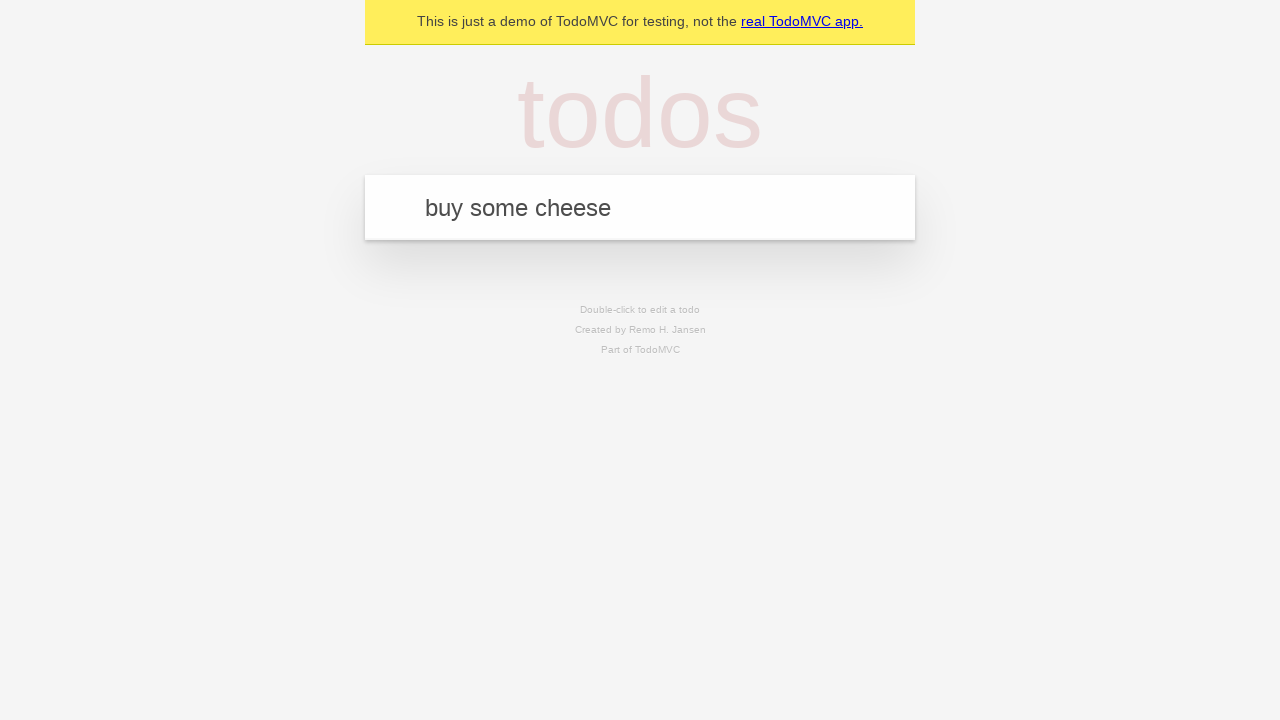

Pressed Enter to add 'buy some cheese' to the todo list on internal:attr=[placeholder="What needs to be done?"i]
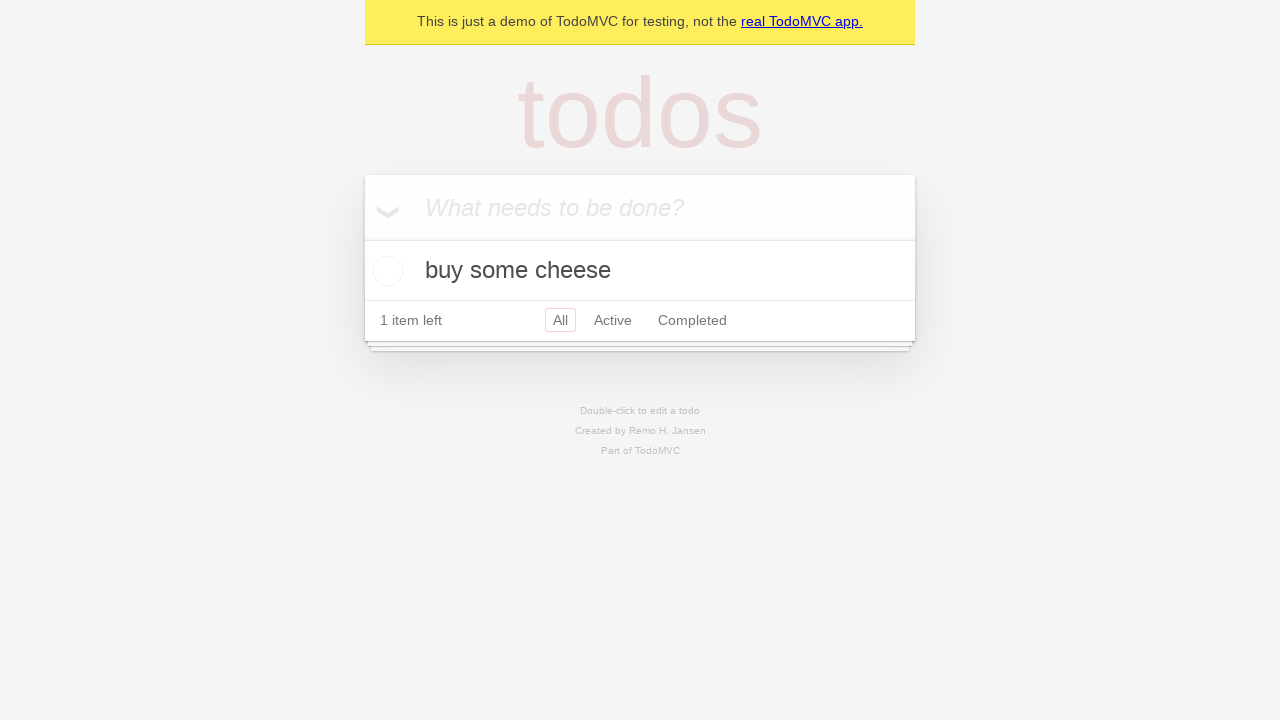

Filled todo input field with 'feed the cat' on internal:attr=[placeholder="What needs to be done?"i]
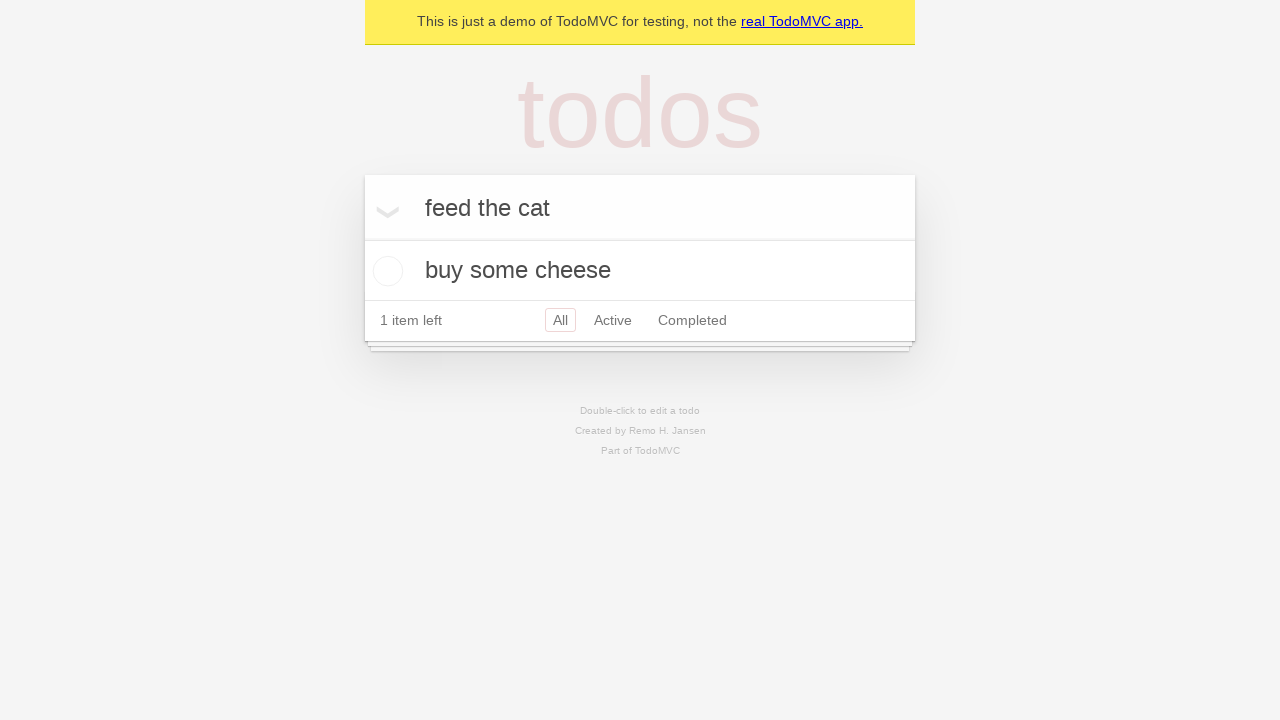

Pressed Enter to add 'feed the cat' to the todo list on internal:attr=[placeholder="What needs to be done?"i]
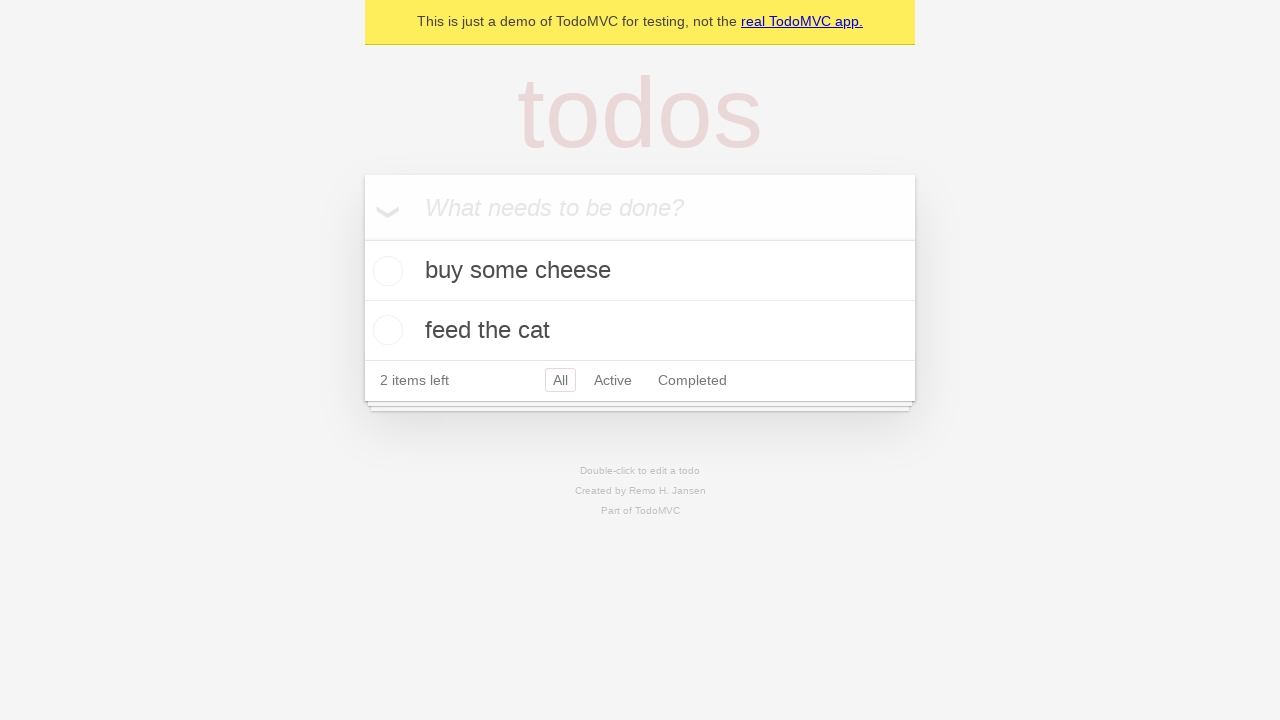

Waited for both todo items to appear on the page
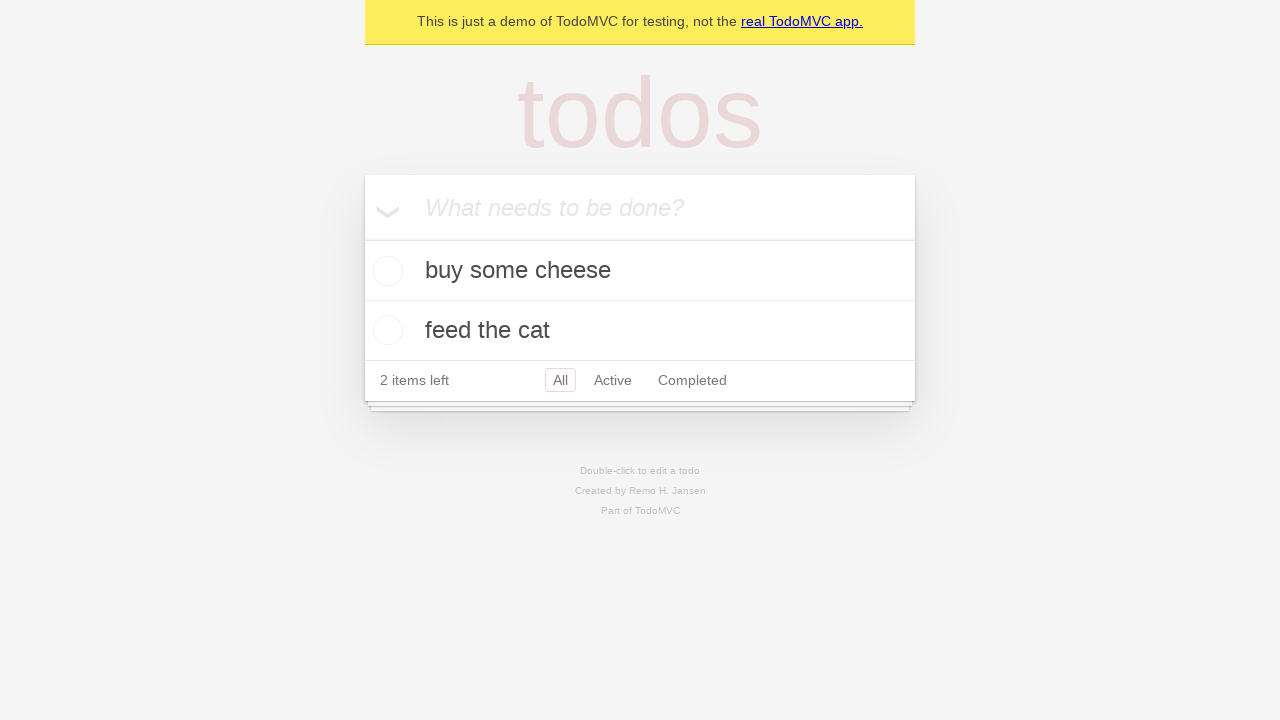

Marked first todo item 'buy some cheese' as complete at (385, 271) on internal:testid=[data-testid="todo-item"s] >> nth=0 >> internal:role=checkbox
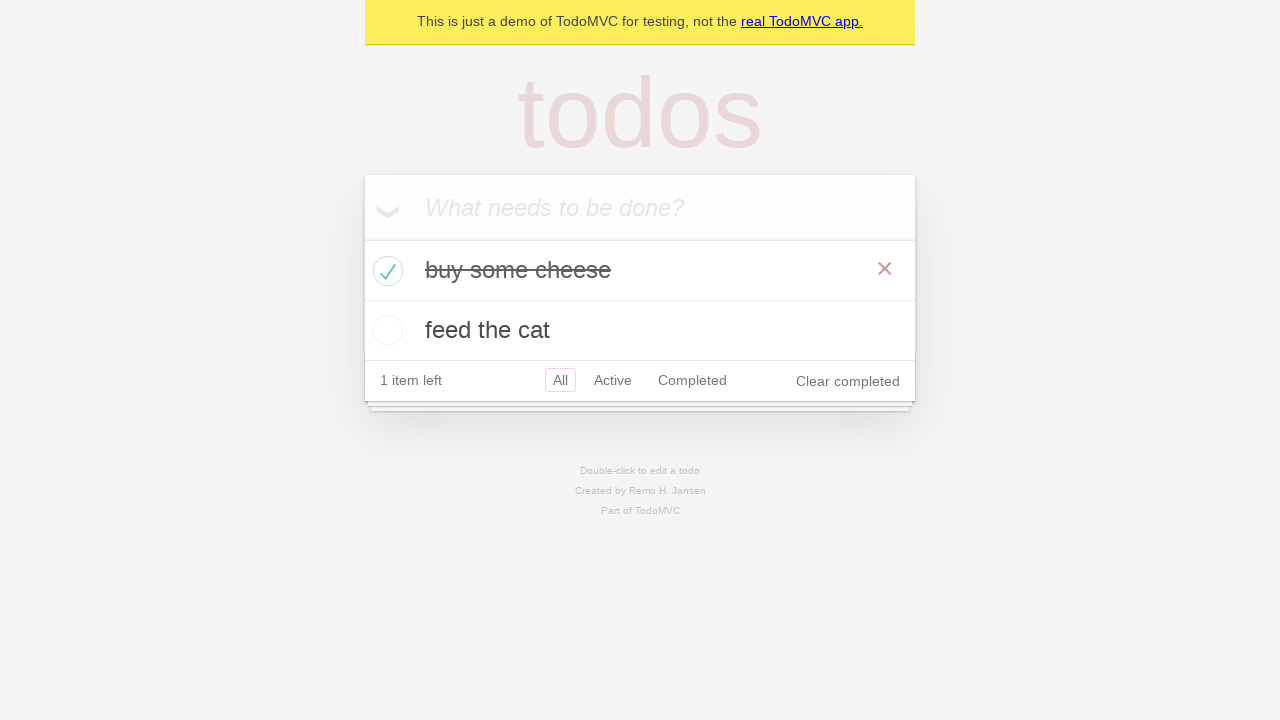

Marked second todo item 'feed the cat' as complete at (385, 330) on internal:testid=[data-testid="todo-item"s] >> nth=1 >> internal:role=checkbox
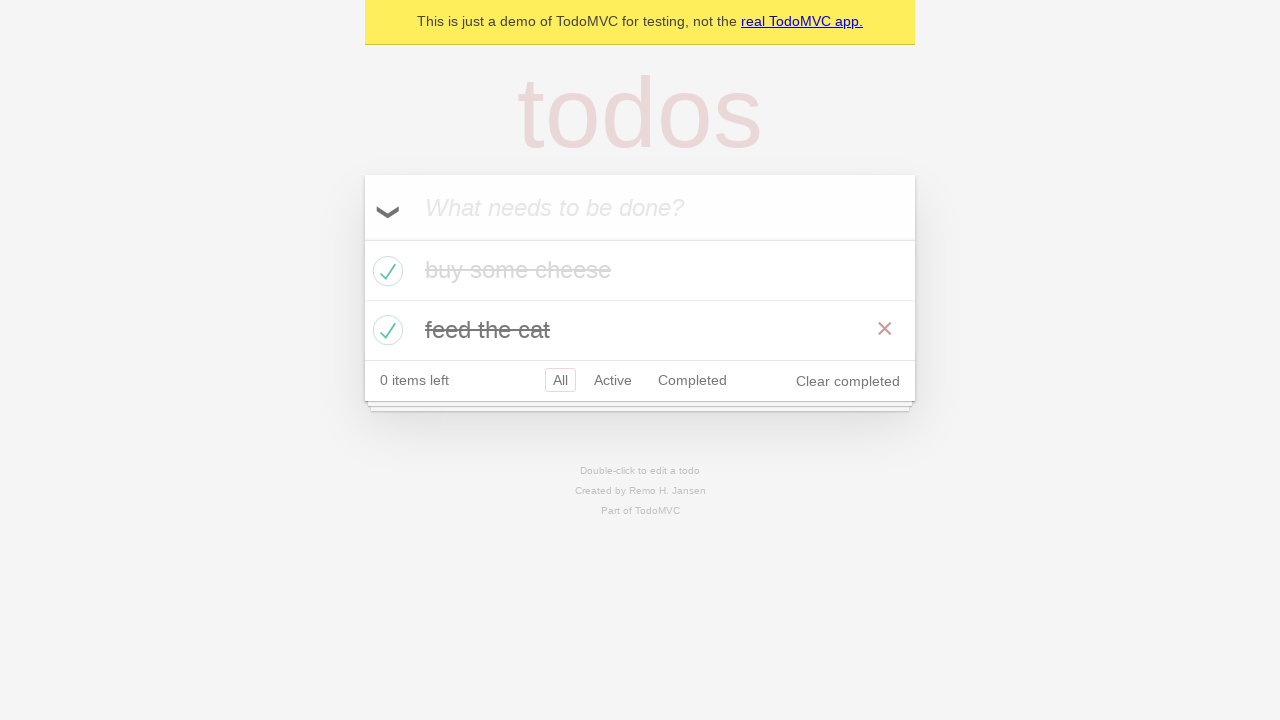

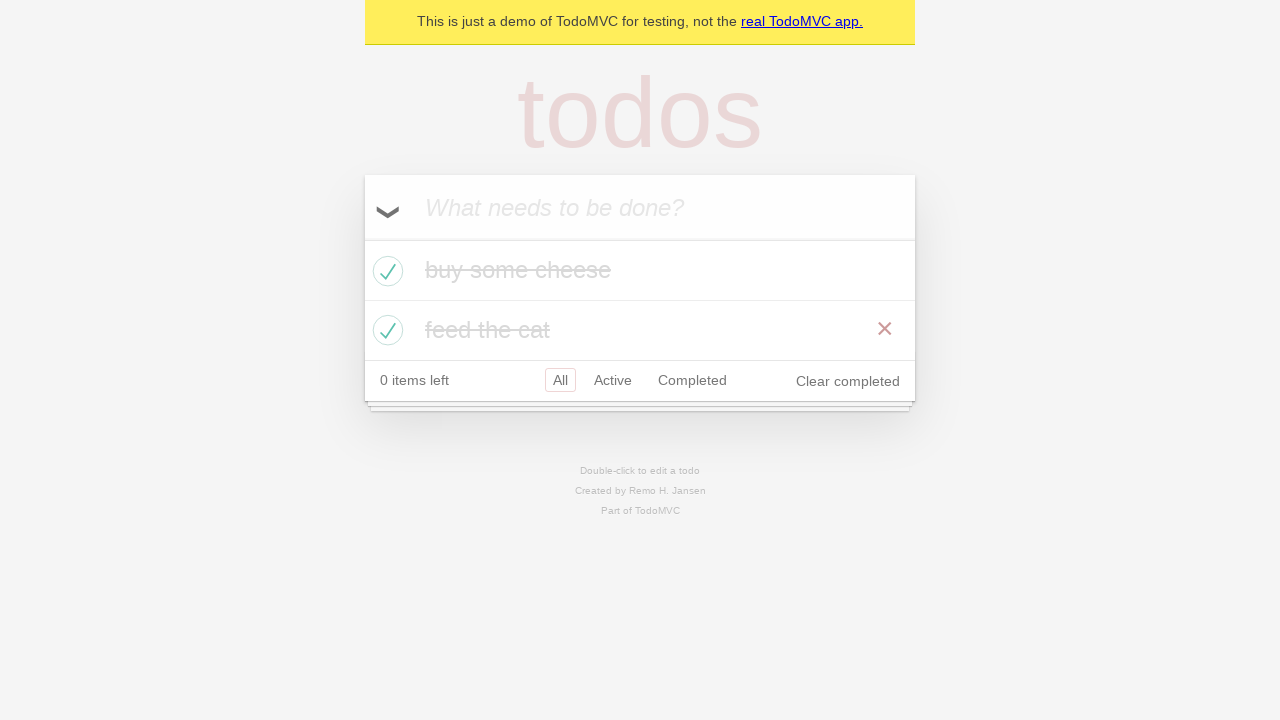